Tests jQuery UI custom dropdown/selectmenu widget by clicking to open the dropdown and selecting a specific numeric value from the list.

Starting URL: http://jqueryui.com/resources/demos/selectmenu/default.html

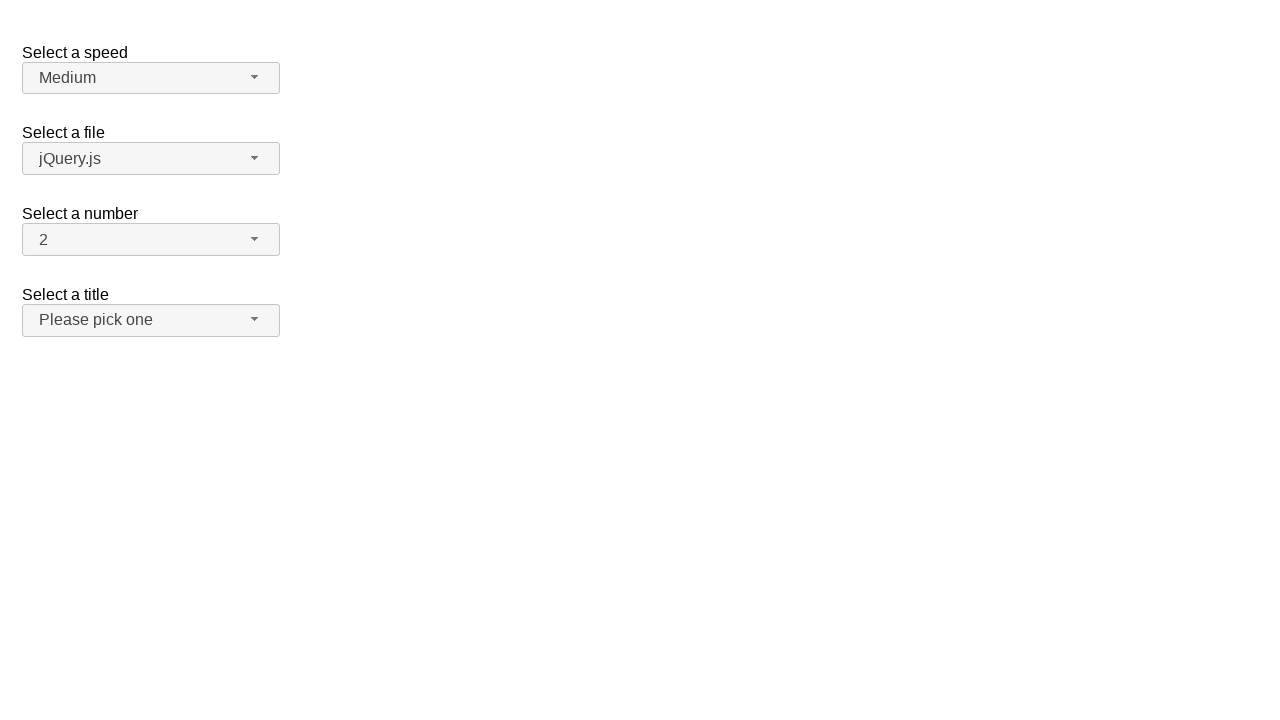

Clicked the number dropdown button to open it at (151, 240) on xpath=//span[@id='number-button']
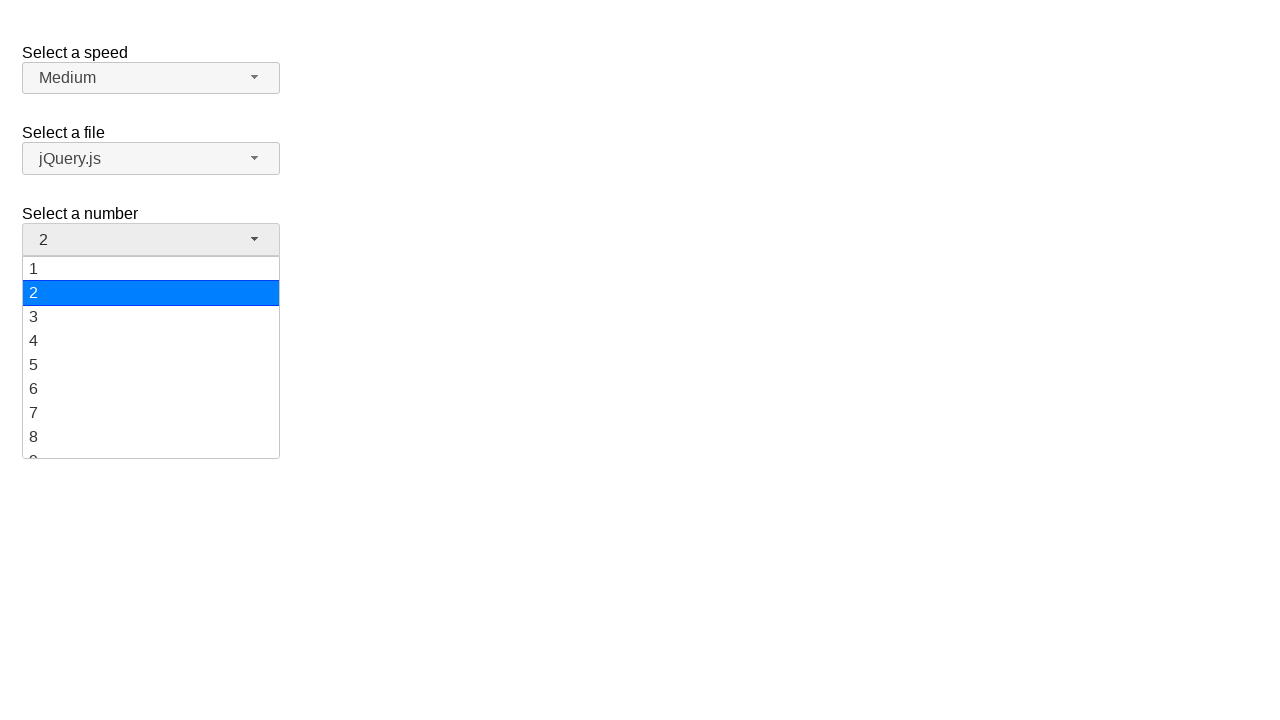

Dropdown menu loaded and became visible
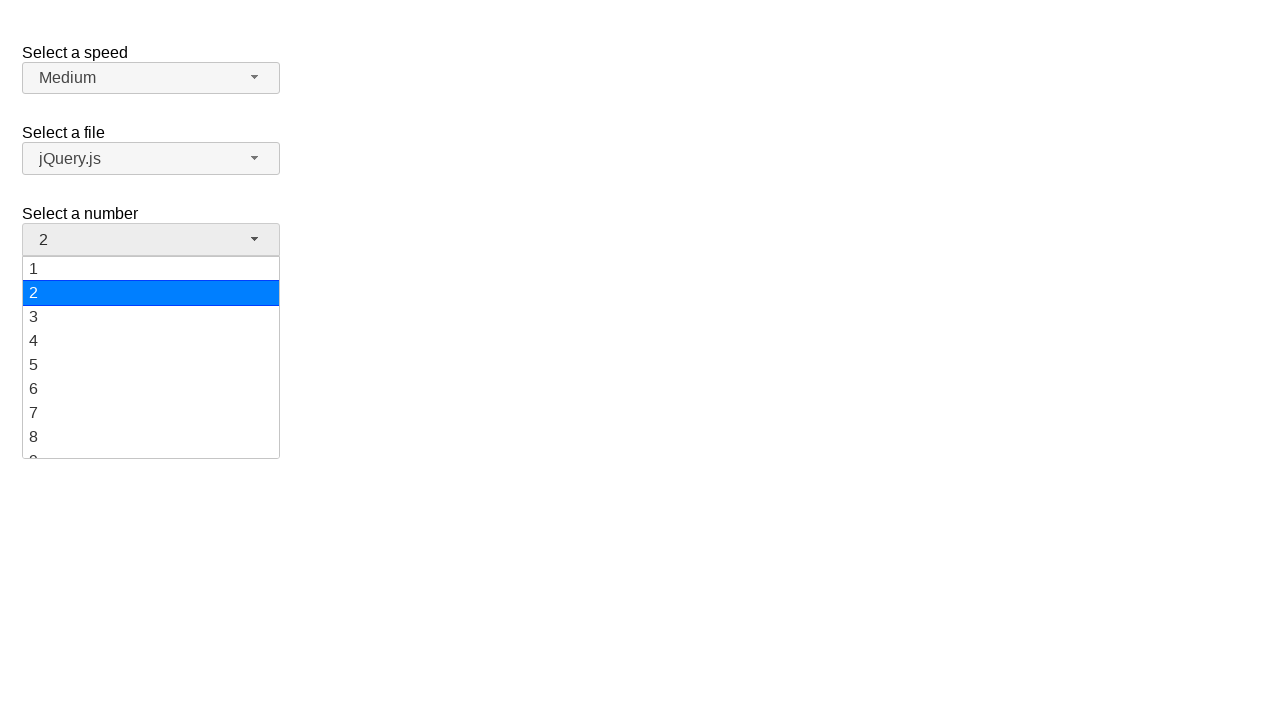

Selected numeric value '19' from the dropdown list at (151, 445) on xpath=//ul[@id='number-menu']//div[text()='19']
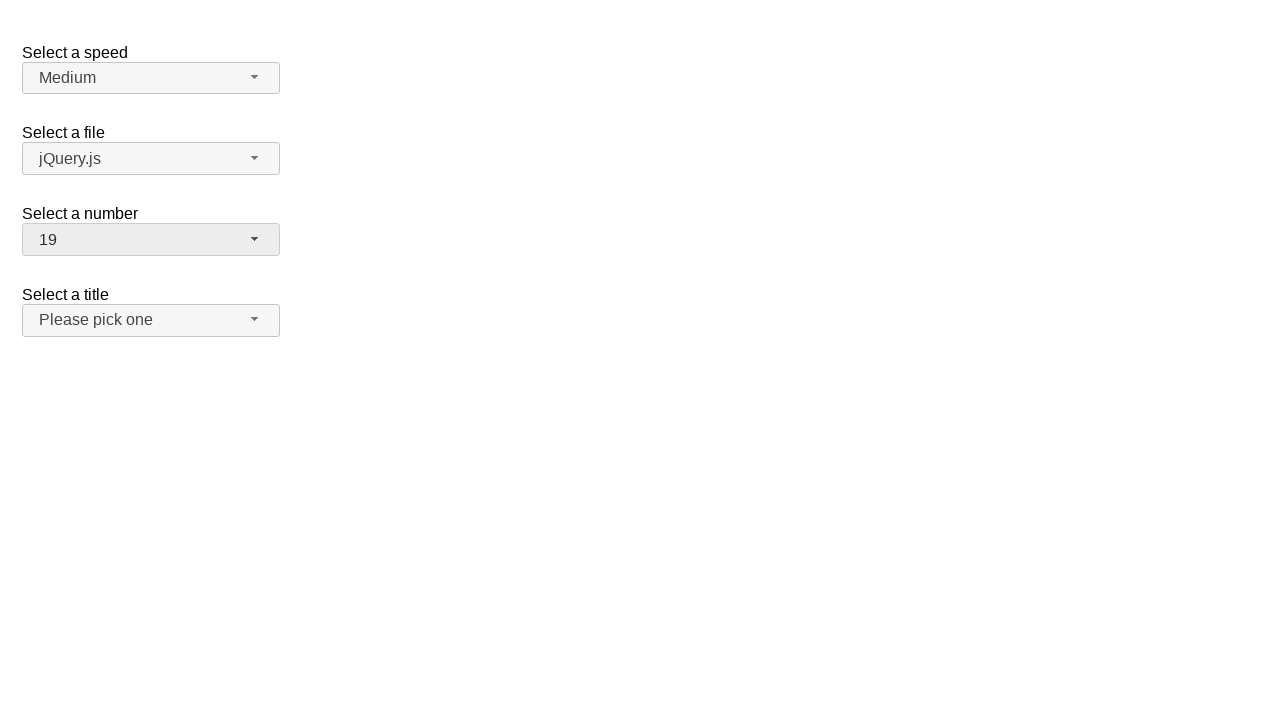

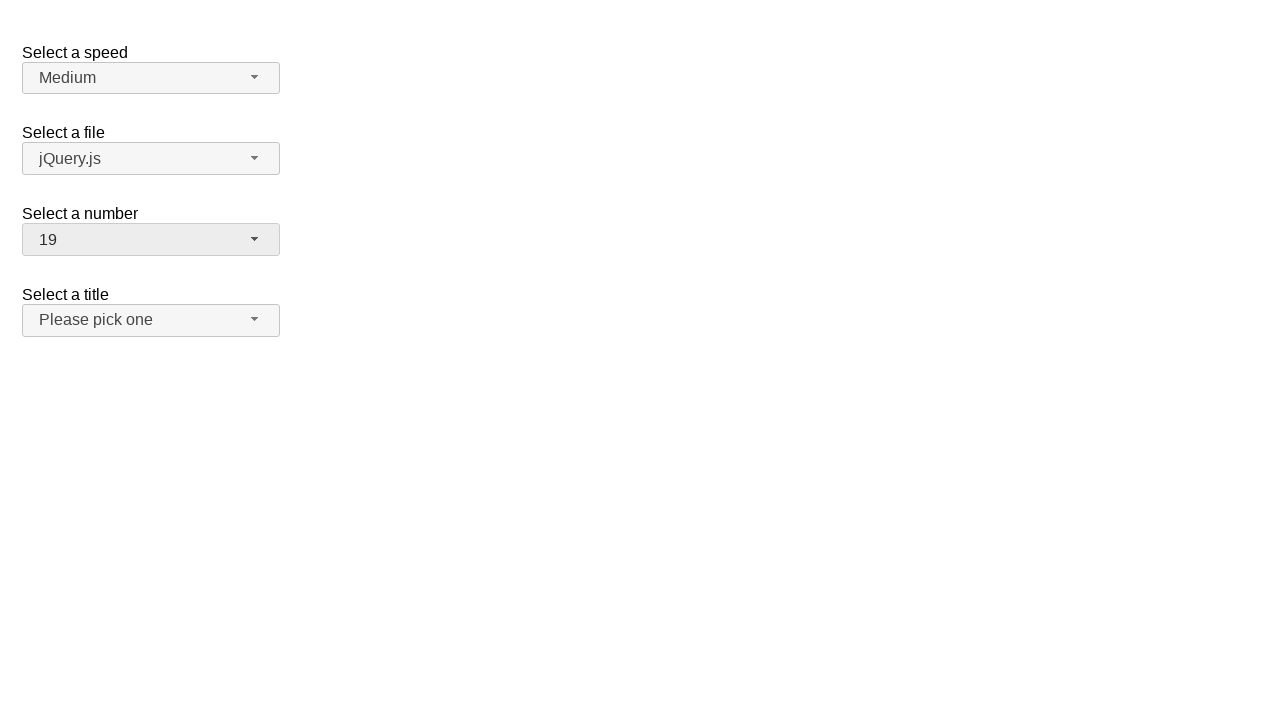